Tests hover tooltip functionality by moving mouse over an input field and verifying the tooltip text appears correctly.

Starting URL: https://automationfc.github.io/jquery-tooltip/

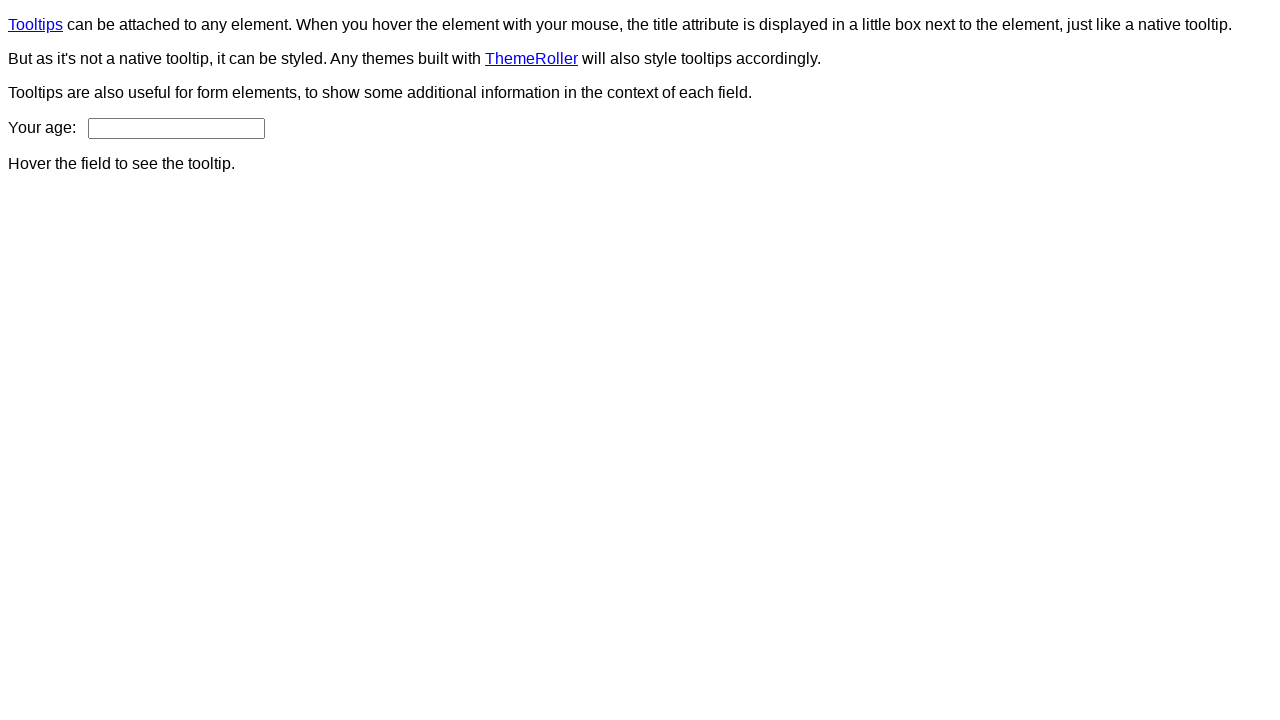

Hovered over age input field to trigger tooltip at (176, 128) on input#age
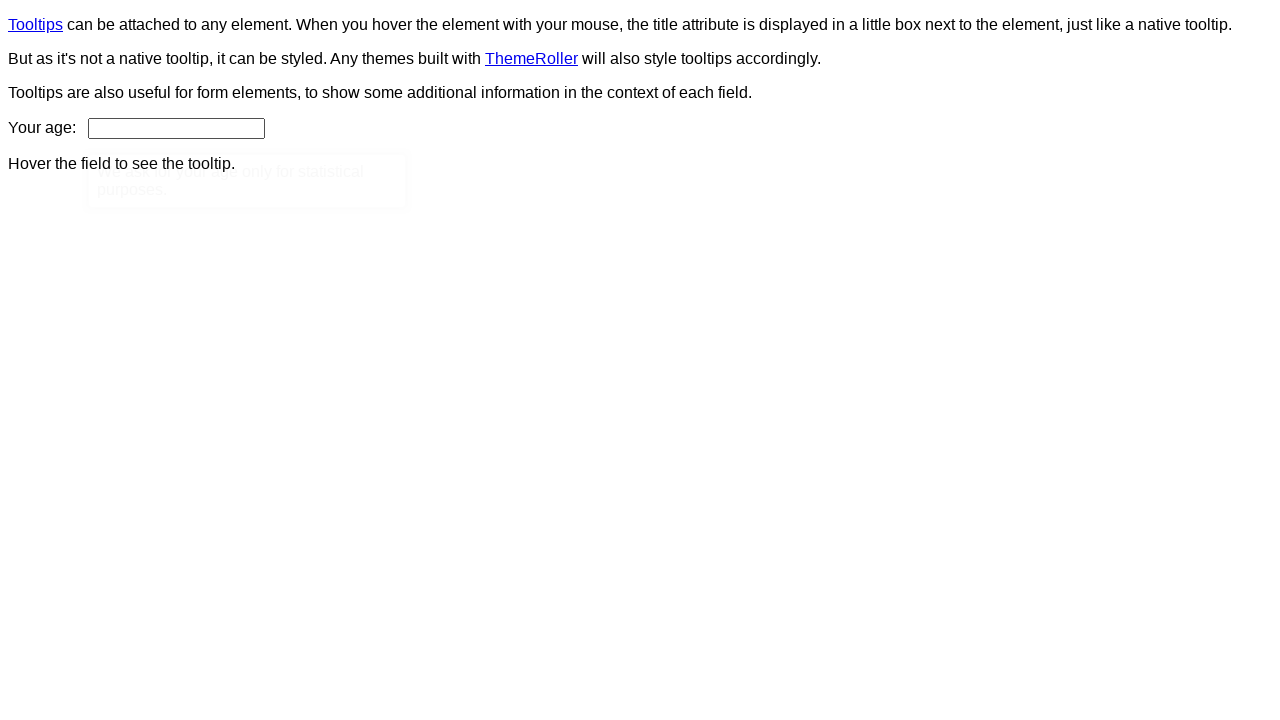

Tooltip appeared on the page
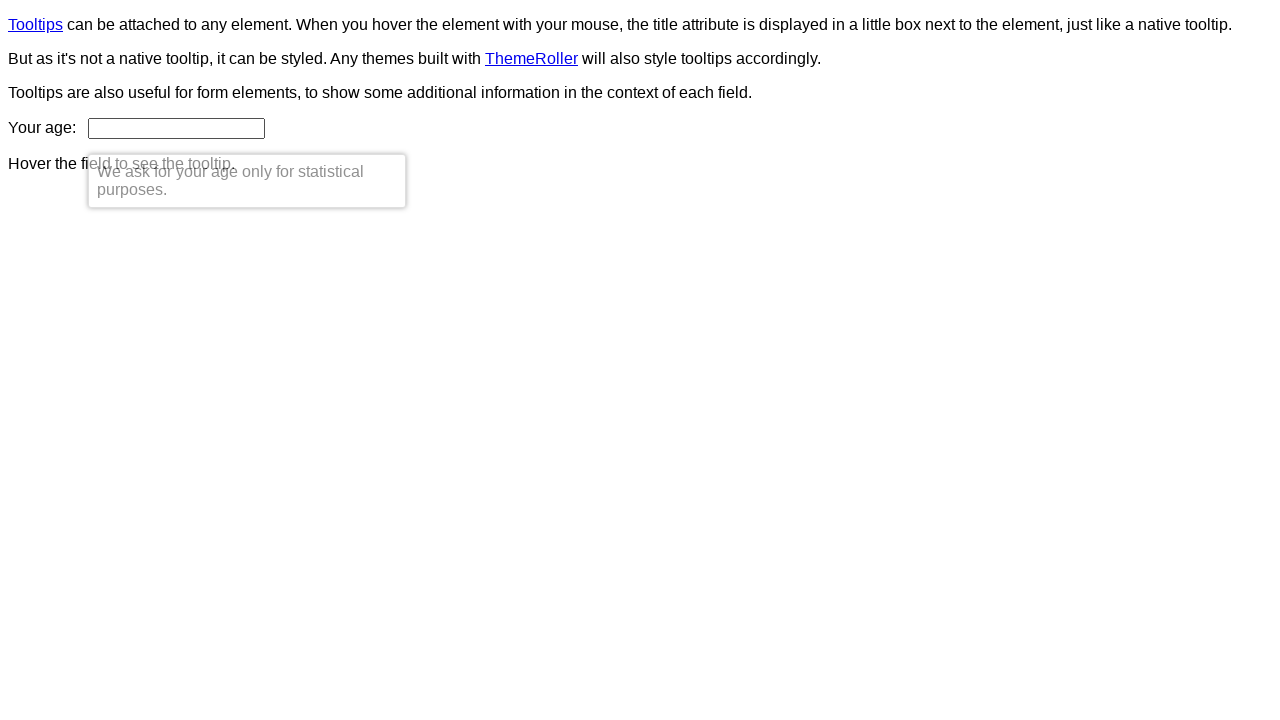

Retrieved tooltip text content
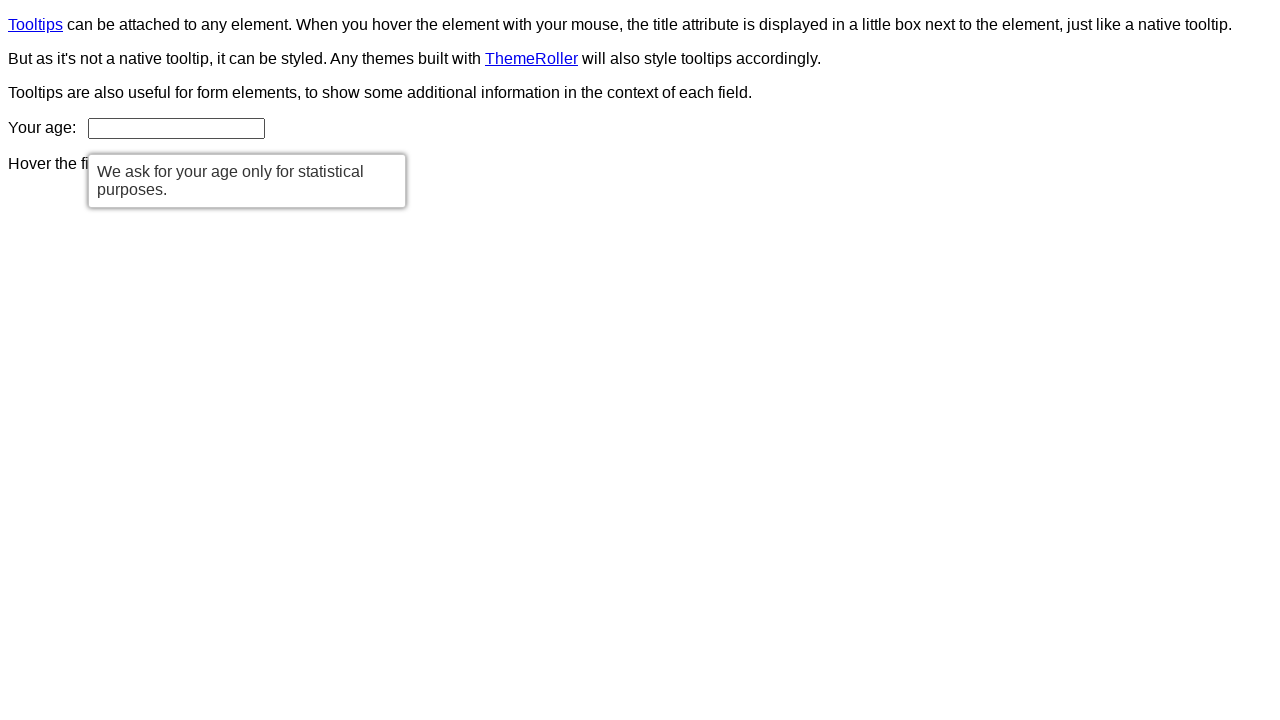

Verified tooltip text matches expected message: 'We ask for your age only for statistical purposes.'
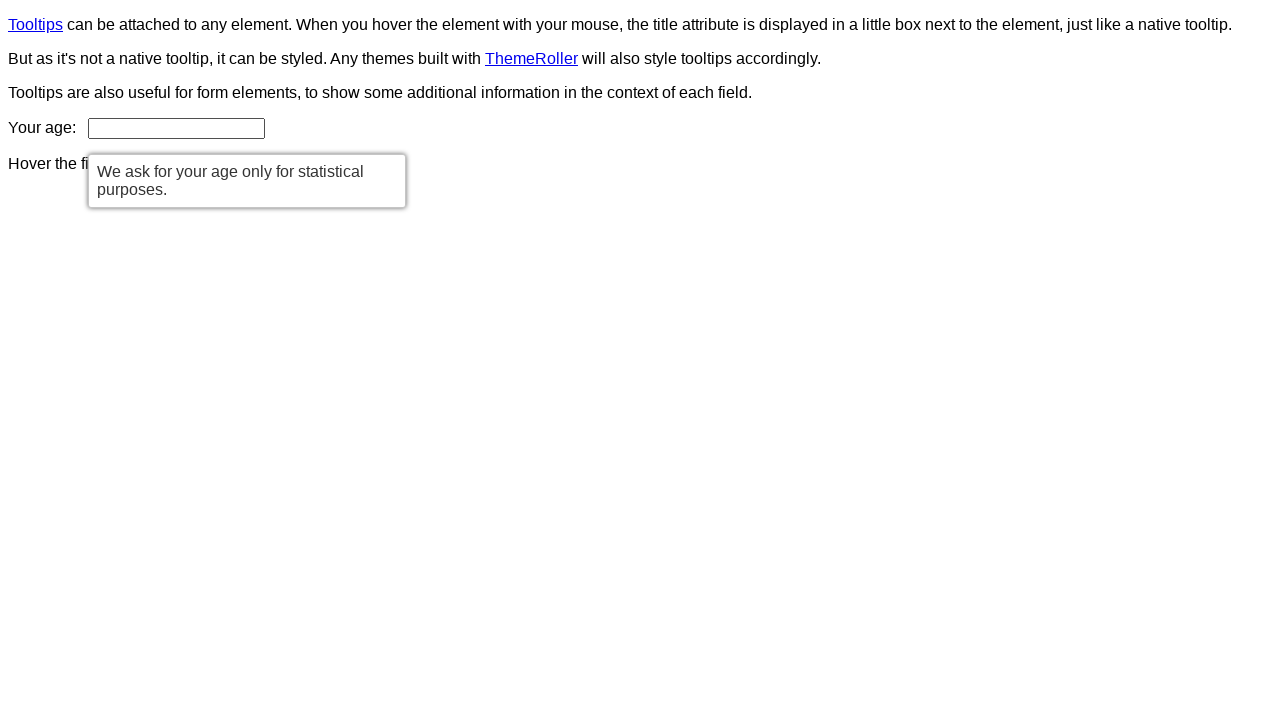

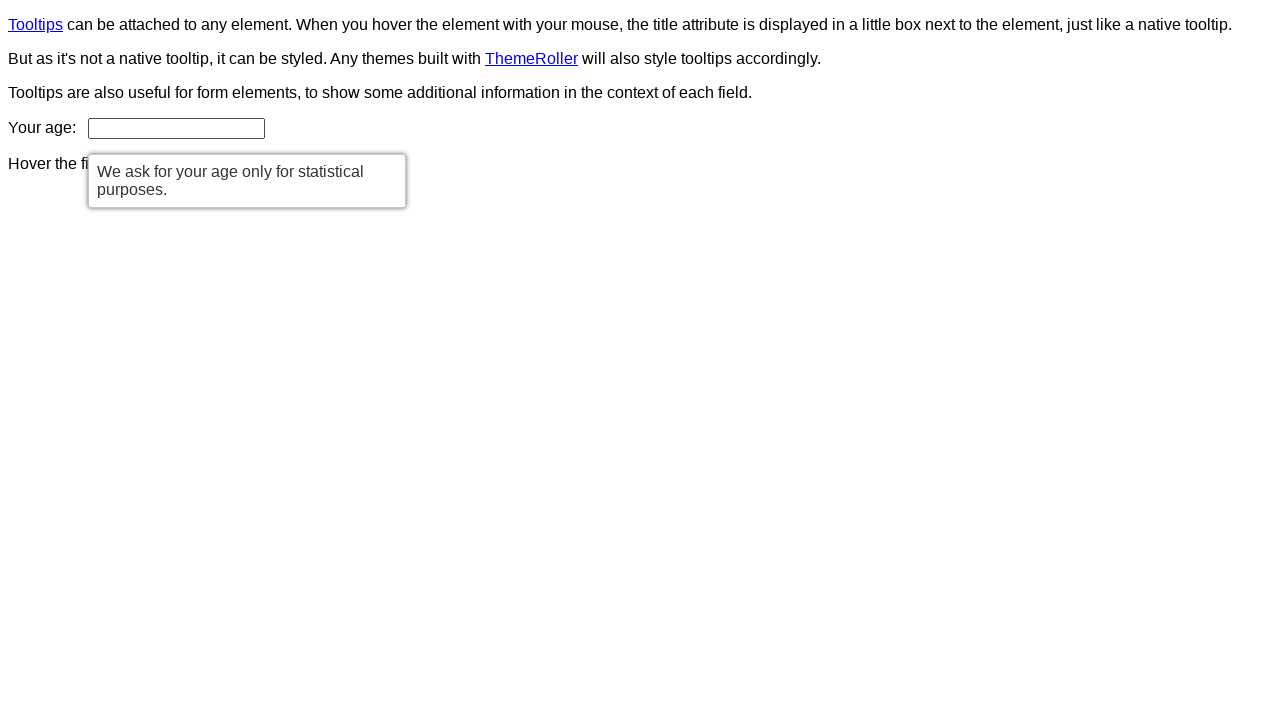